Tests clicking A/B Testing link and verifying the page title

Starting URL: https://the-internet.herokuapp.com/

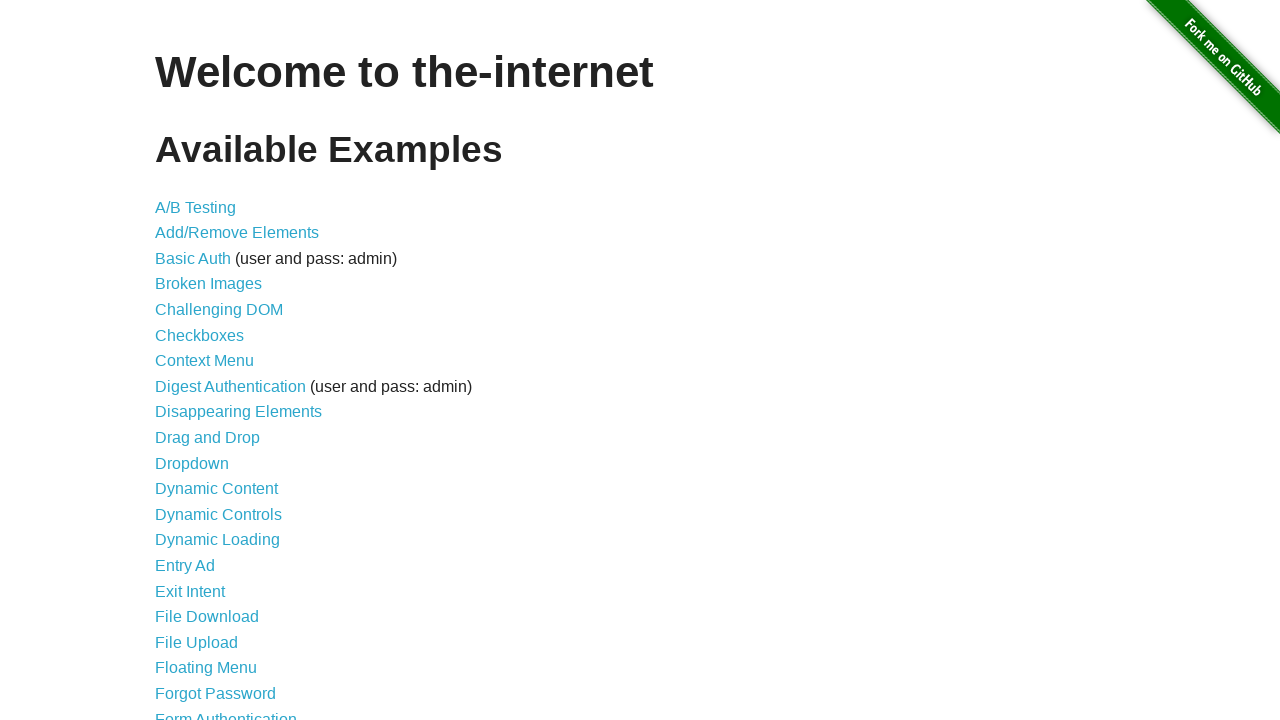

Clicked A/B Testing link at (196, 207) on a[href='/abtest']
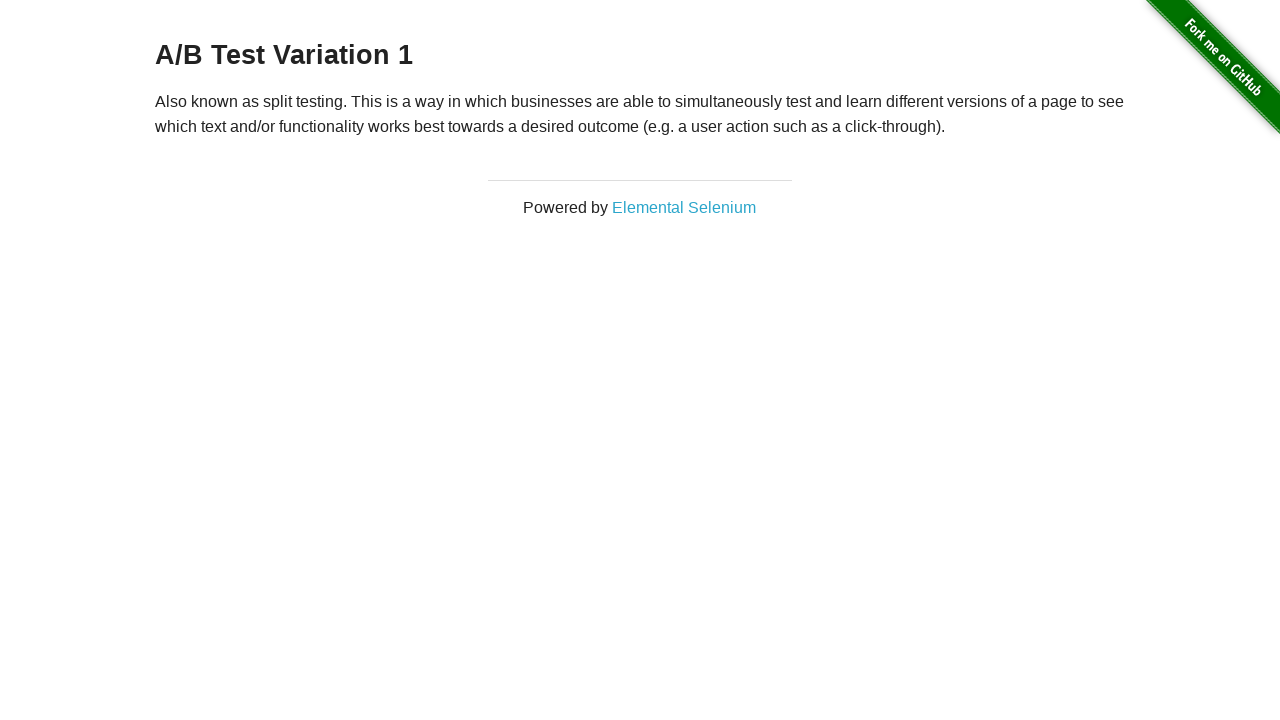

A/B Test page loaded and heading (h3) is visible
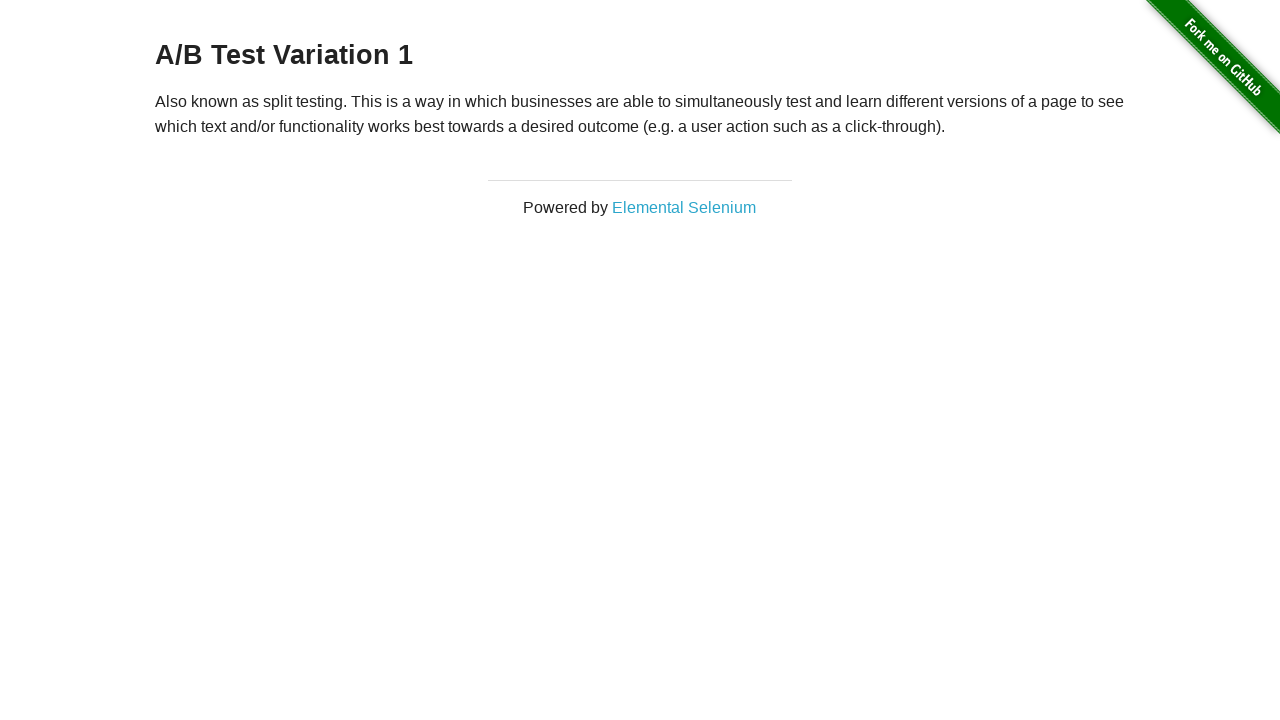

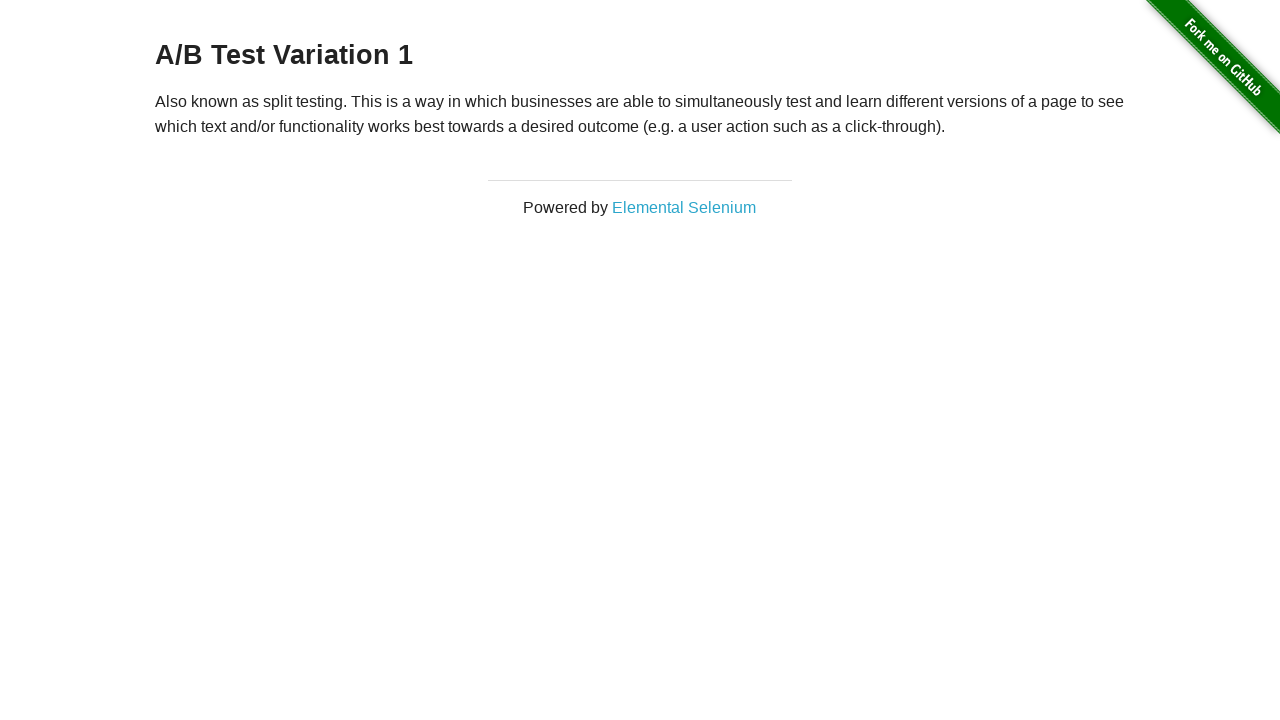